Tests radio button interactions by clicking radio buttons and verifying their states

Starting URL: https://www.selenium.dev/selenium/web/web-form.html

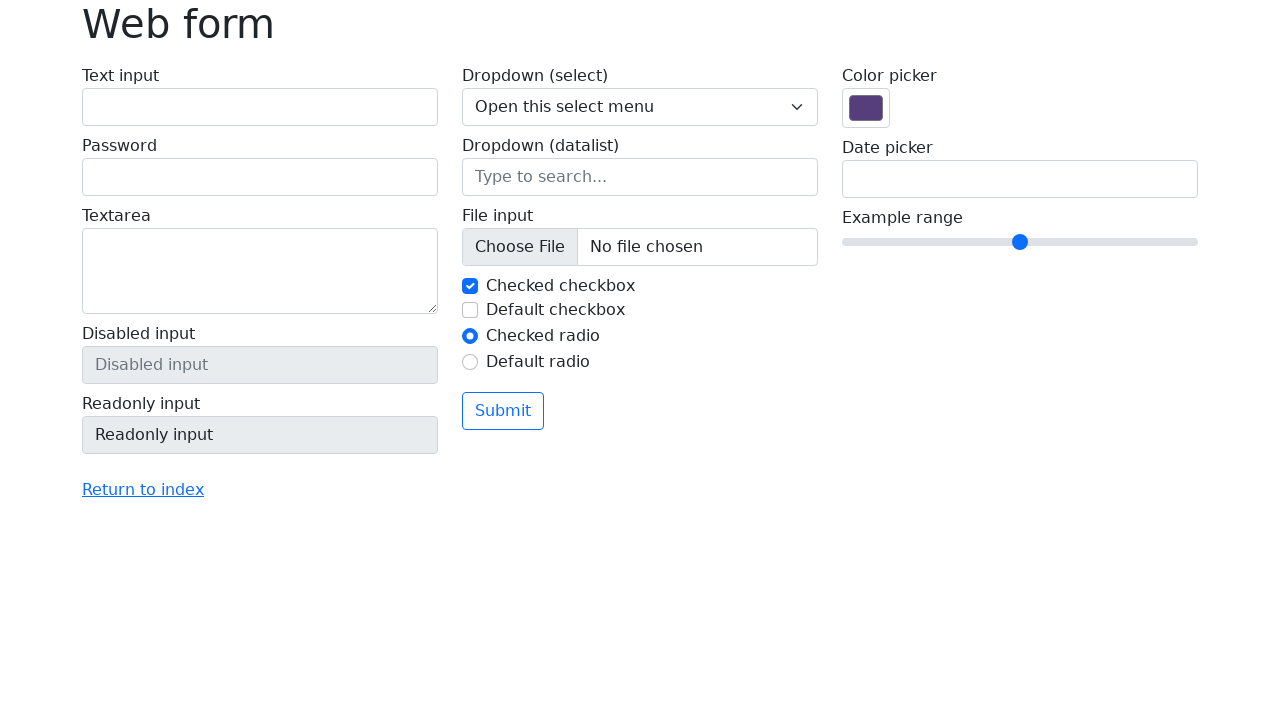

Verified first radio button is initially checked
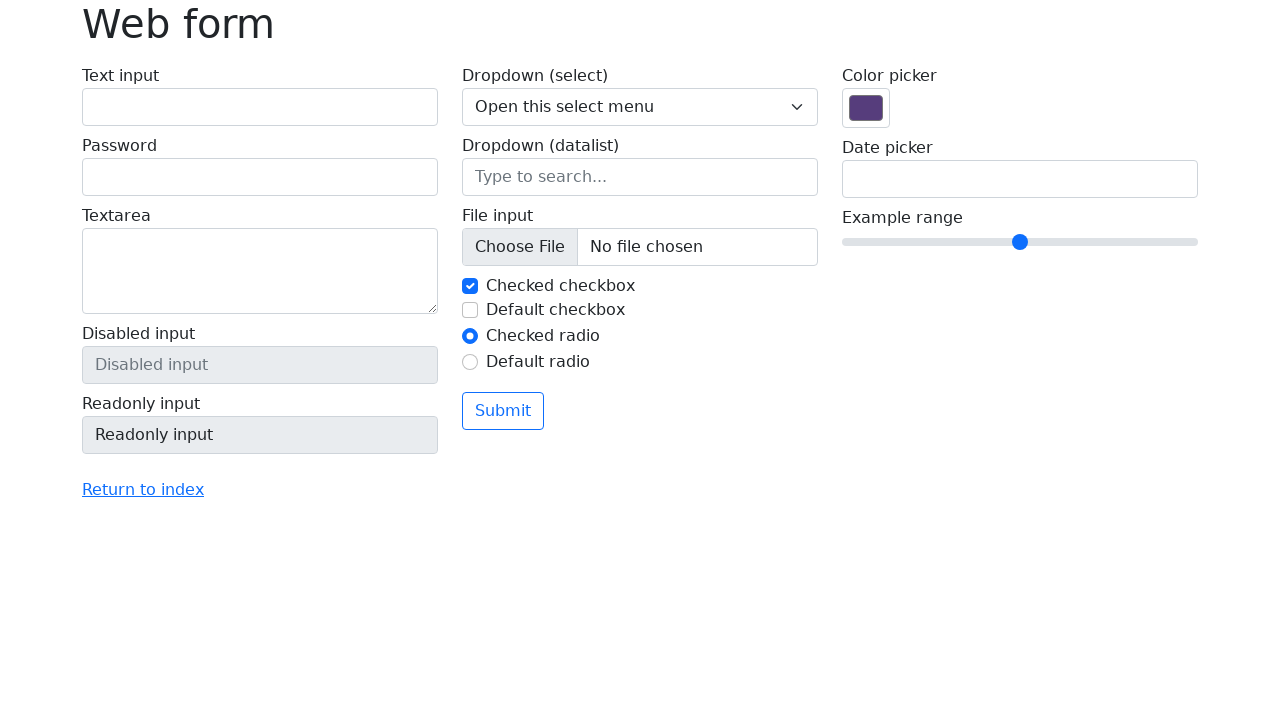

Verified second radio button is initially unchecked
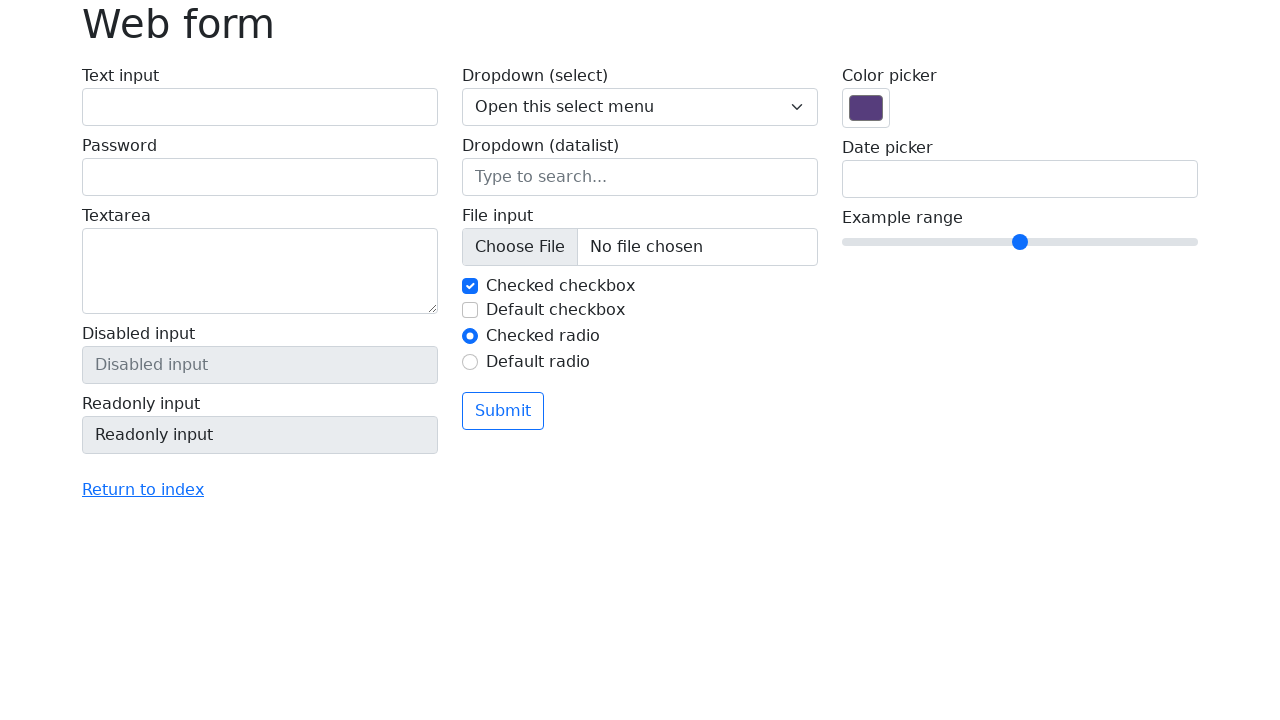

Clicked the second radio button at (470, 362) on #my-radio-2
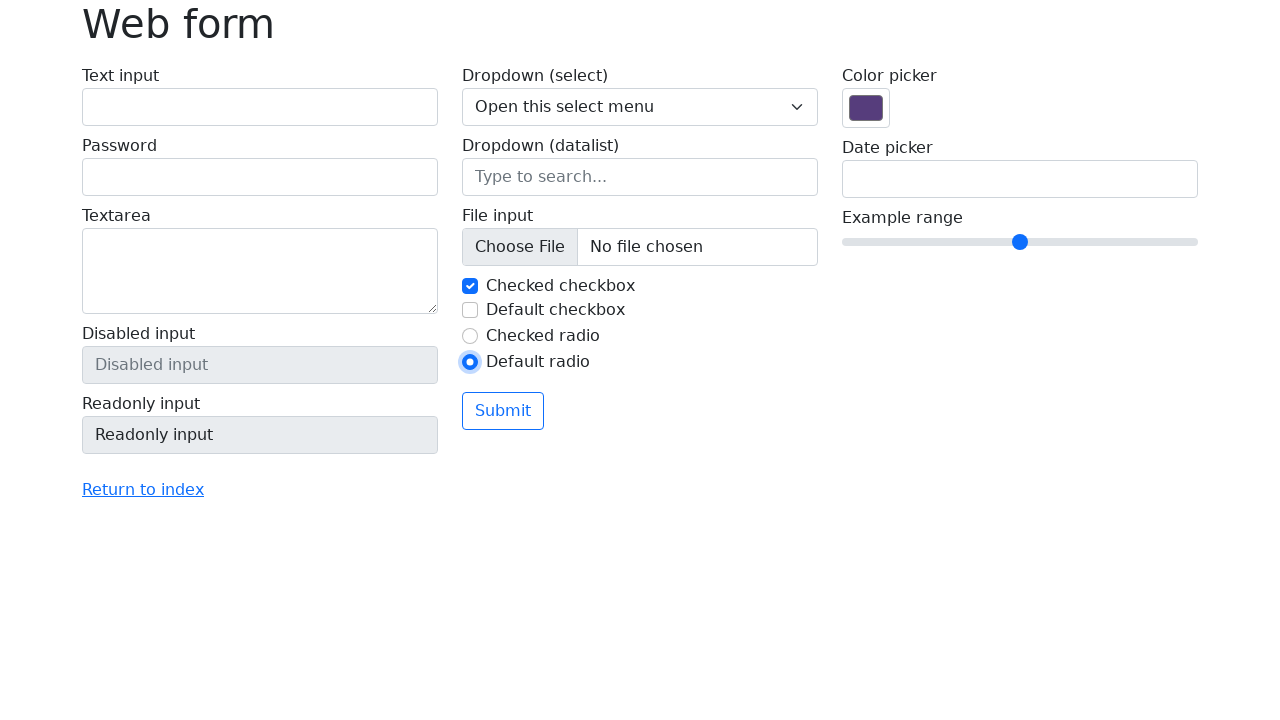

Verified first radio button is now unchecked after clicking second button
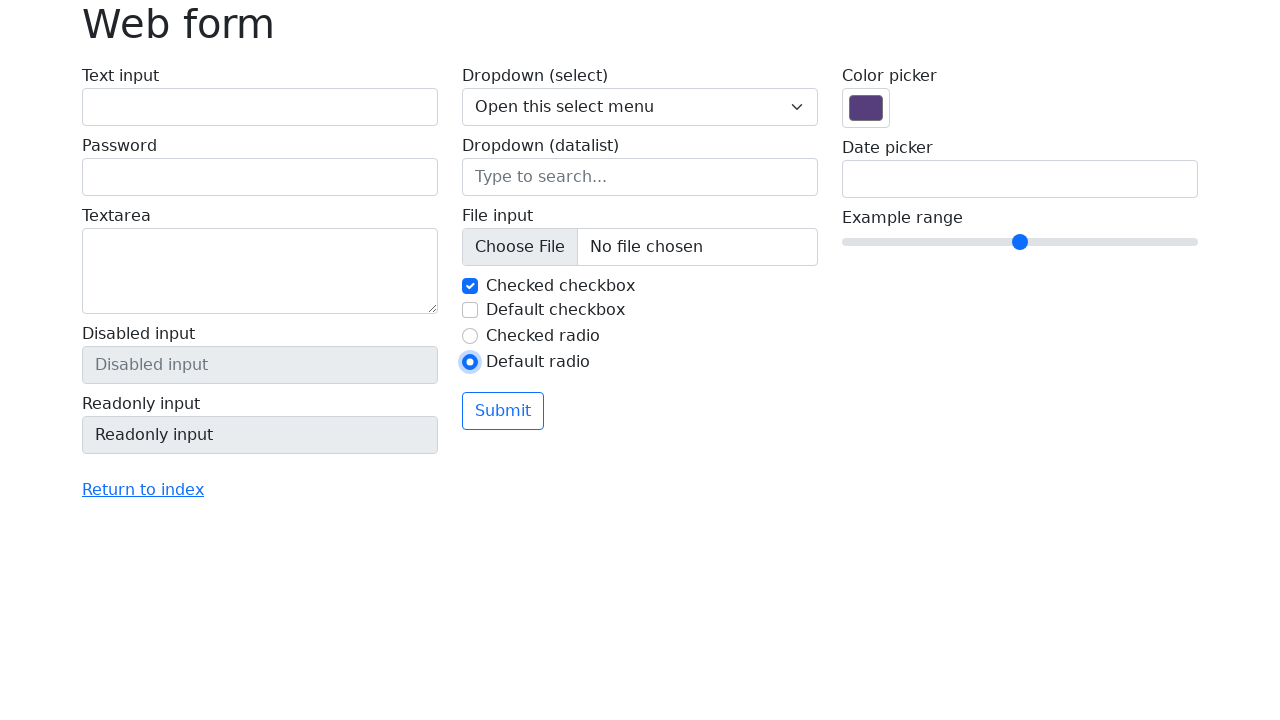

Verified second radio button is now checked
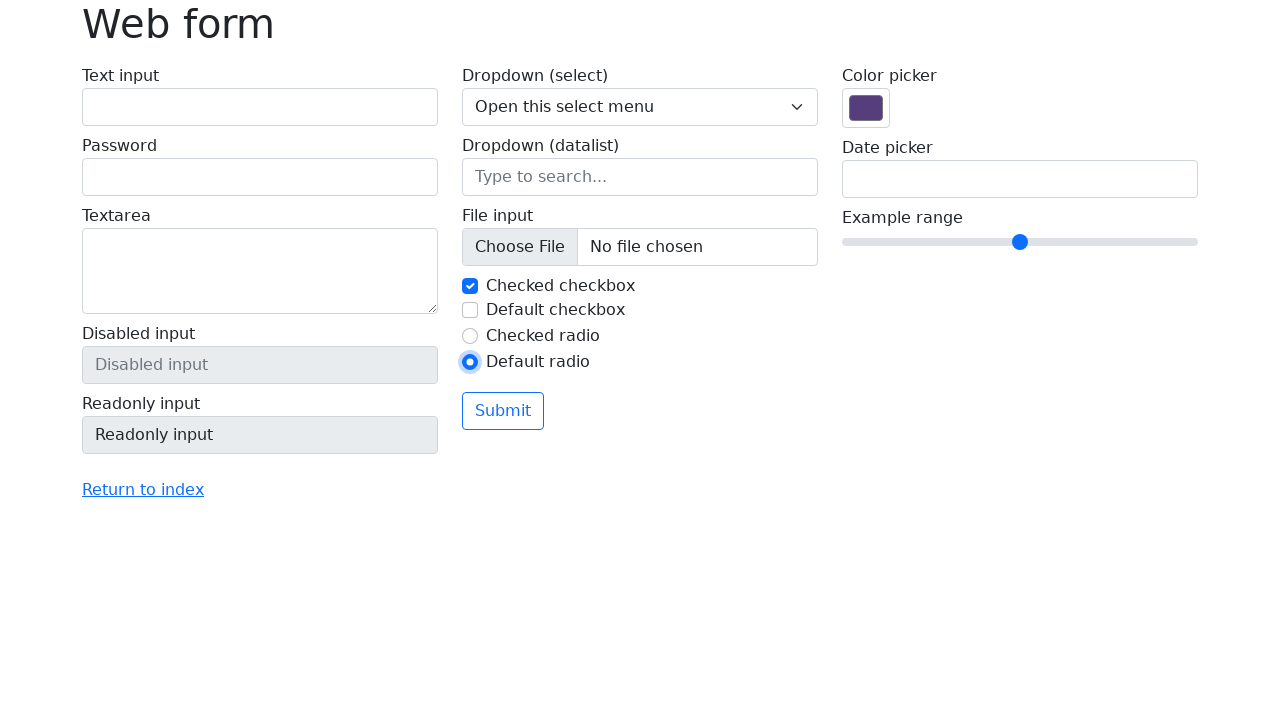

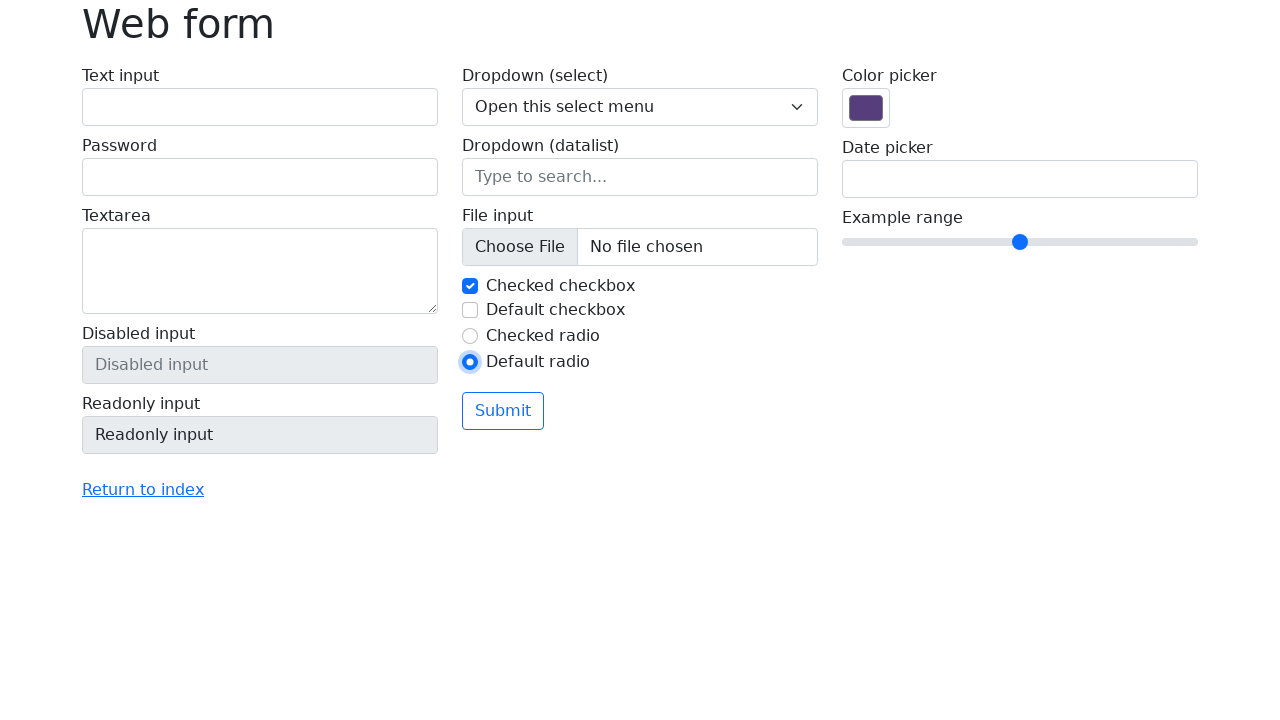